Tests HTML5 form validation by submitting forms with missing required fields and verifying validation messages

Starting URL: https://automationfc.github.io/html5/index.html

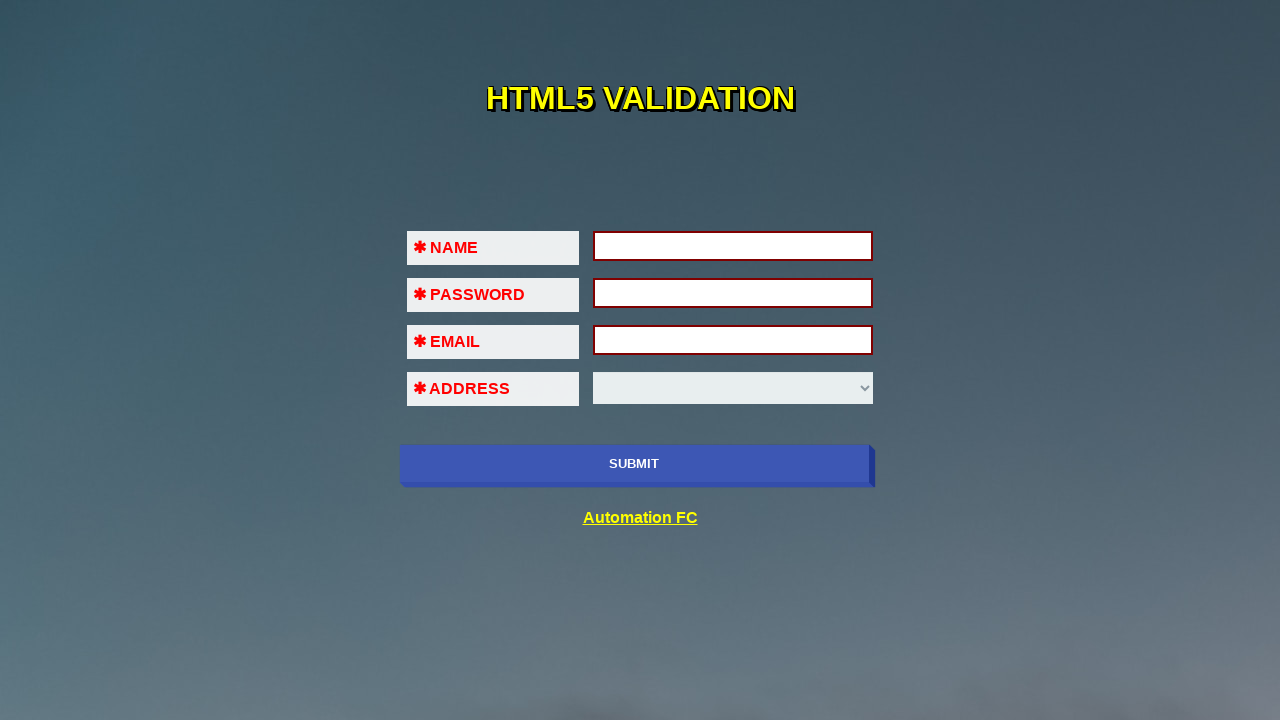

Clicked submit button without filling any fields to trigger validation at (634, 464) on xpath=//input[@class='btn']
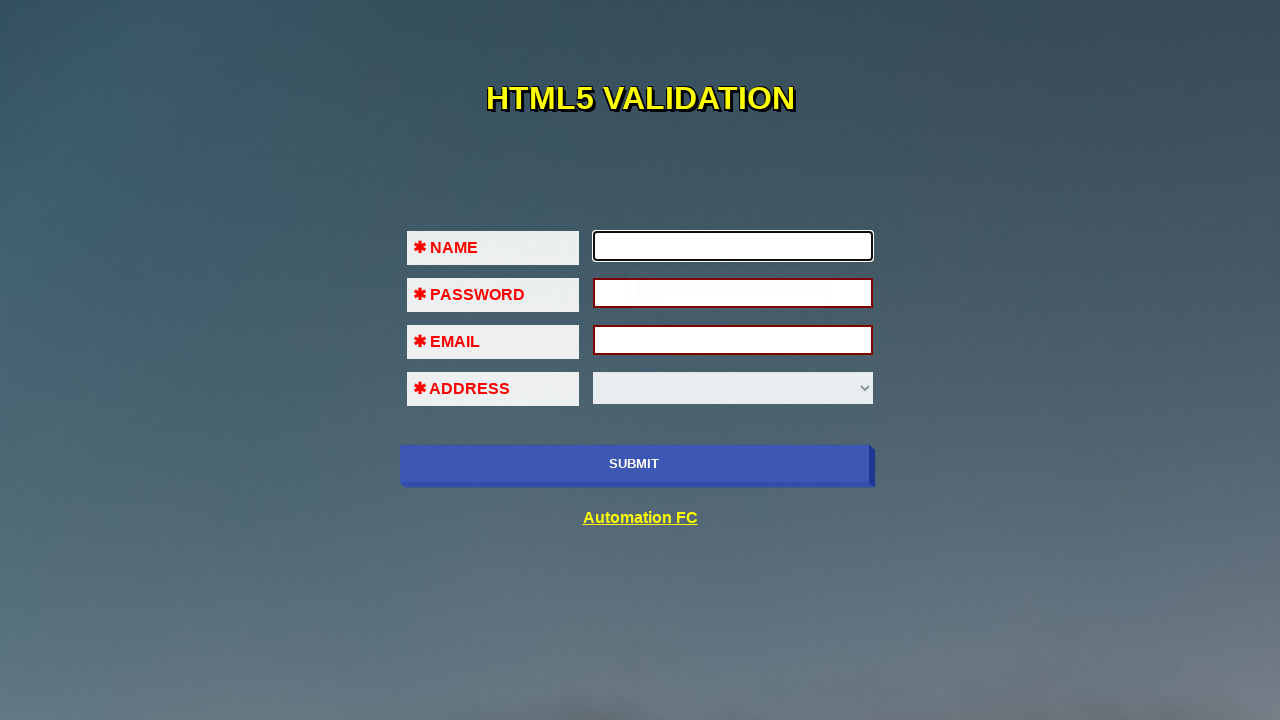

Filled first name field with 'Khan' on //input[@id='fname']
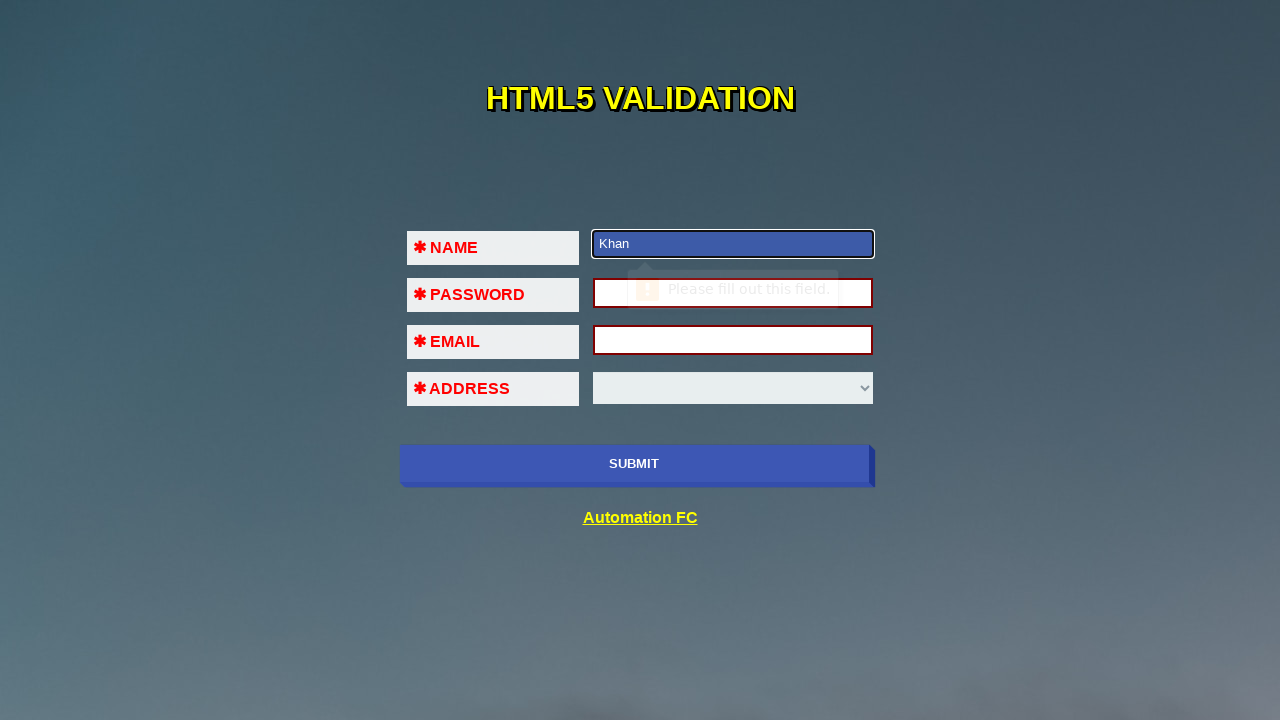

Clicked submit button to check next field validation at (634, 464) on xpath=//input[@class='btn']
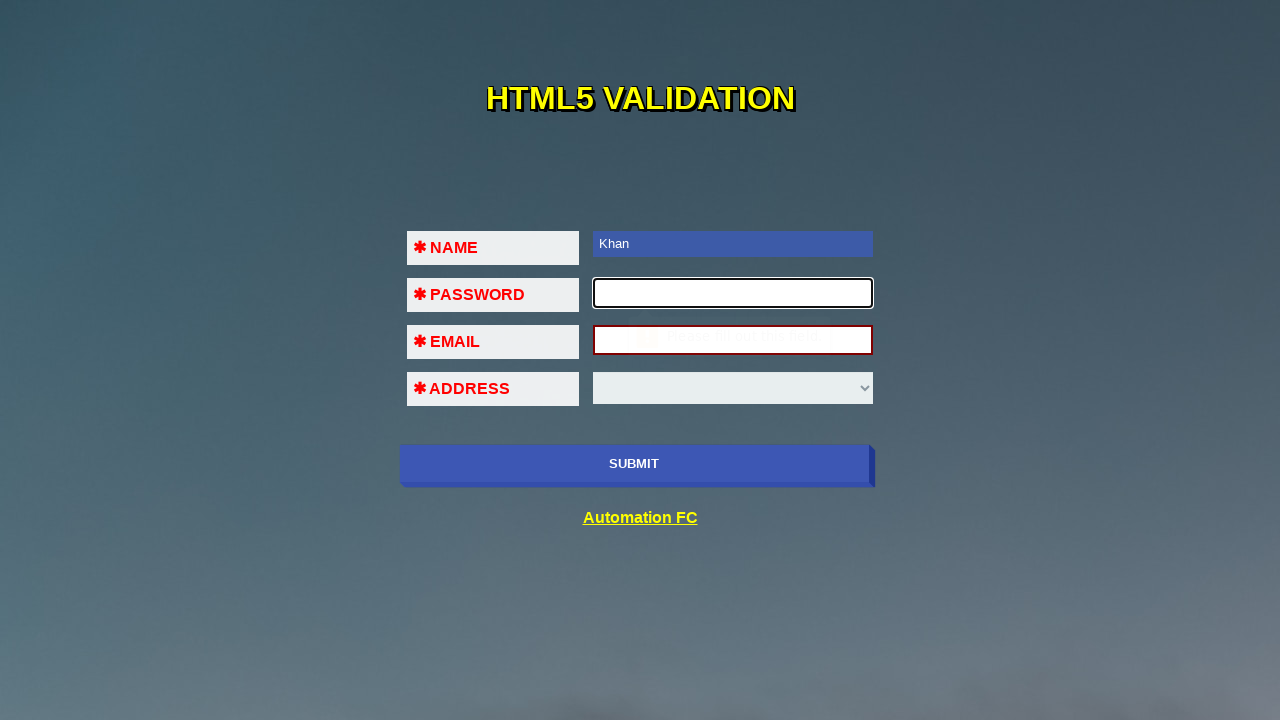

Filled password field with '123456' on //input[@id='pass']
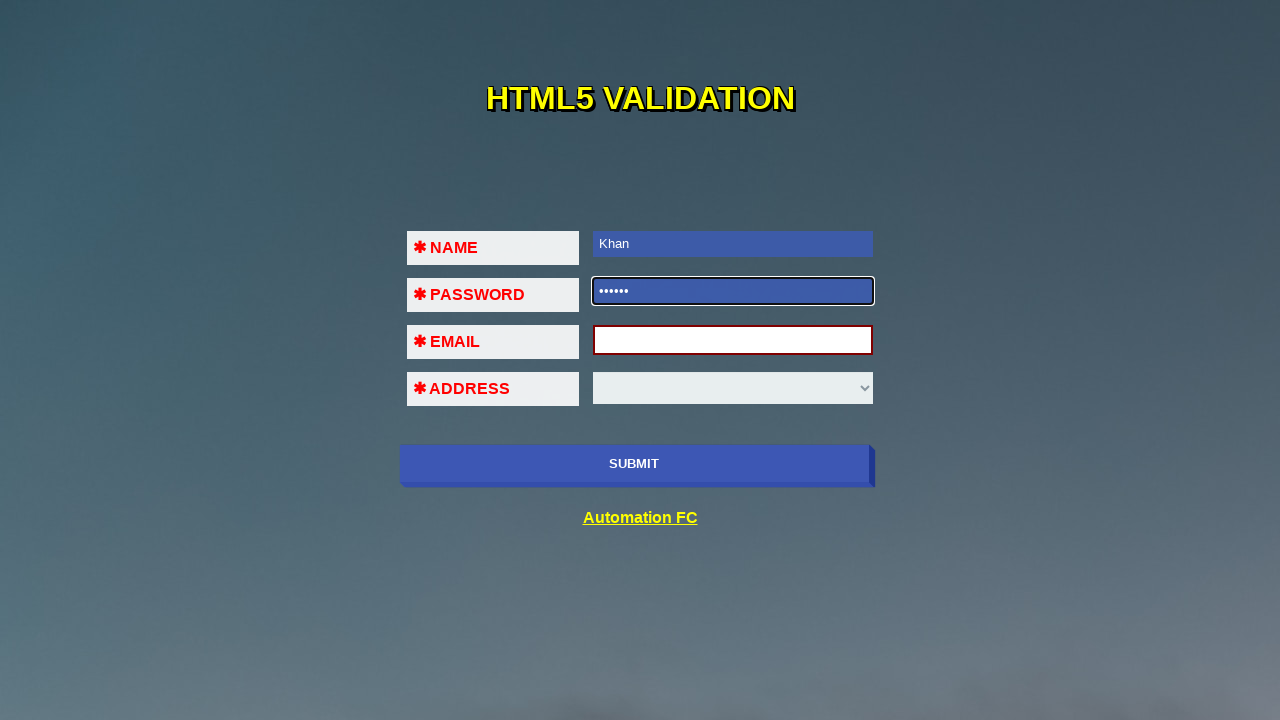

Clicked submit button to check email field validation at (634, 464) on xpath=//input[@class='btn']
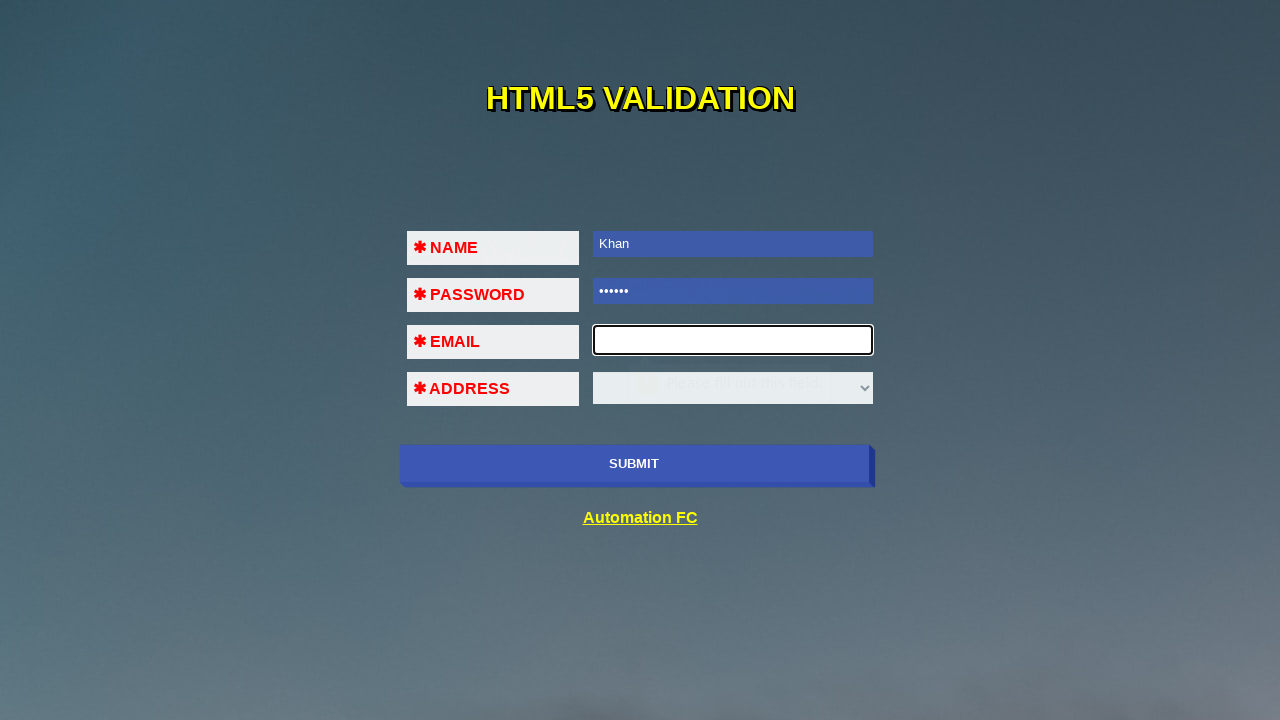

Filled email field with 'khann@gmail.com' on //input[@id='em']
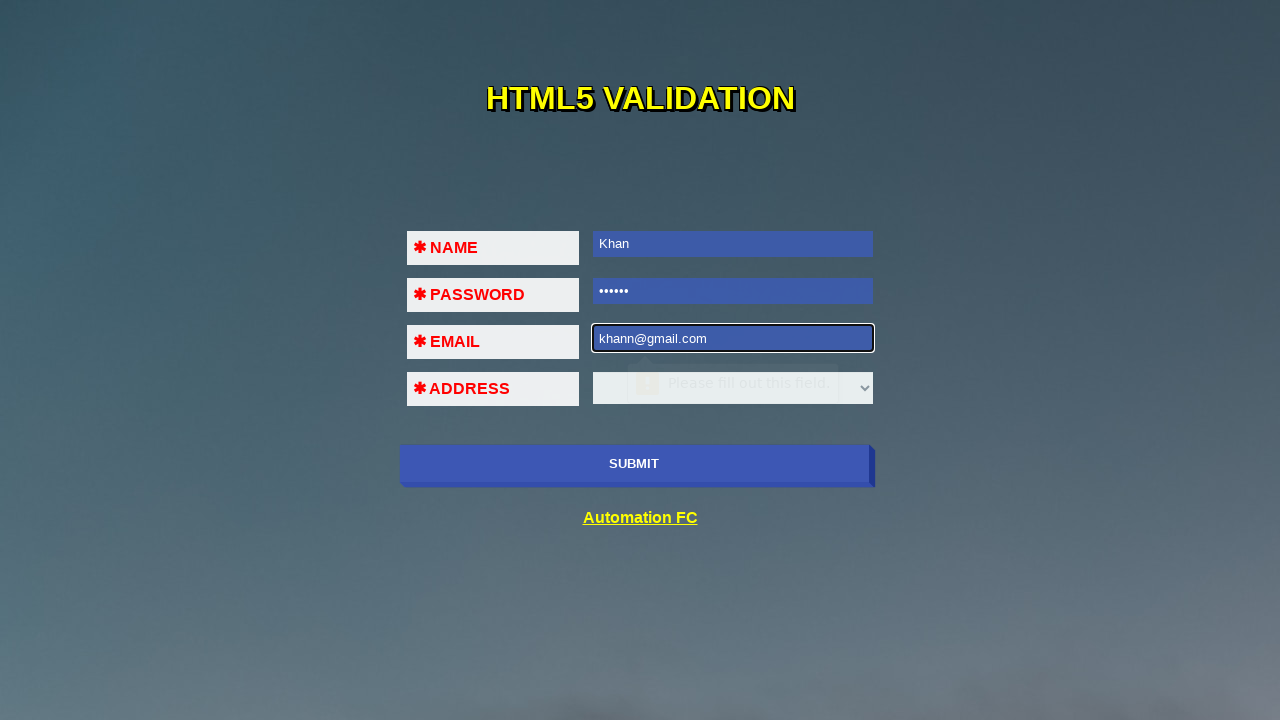

Clicked submit button to check dropdown field validation at (634, 464) on xpath=//input[@class='btn']
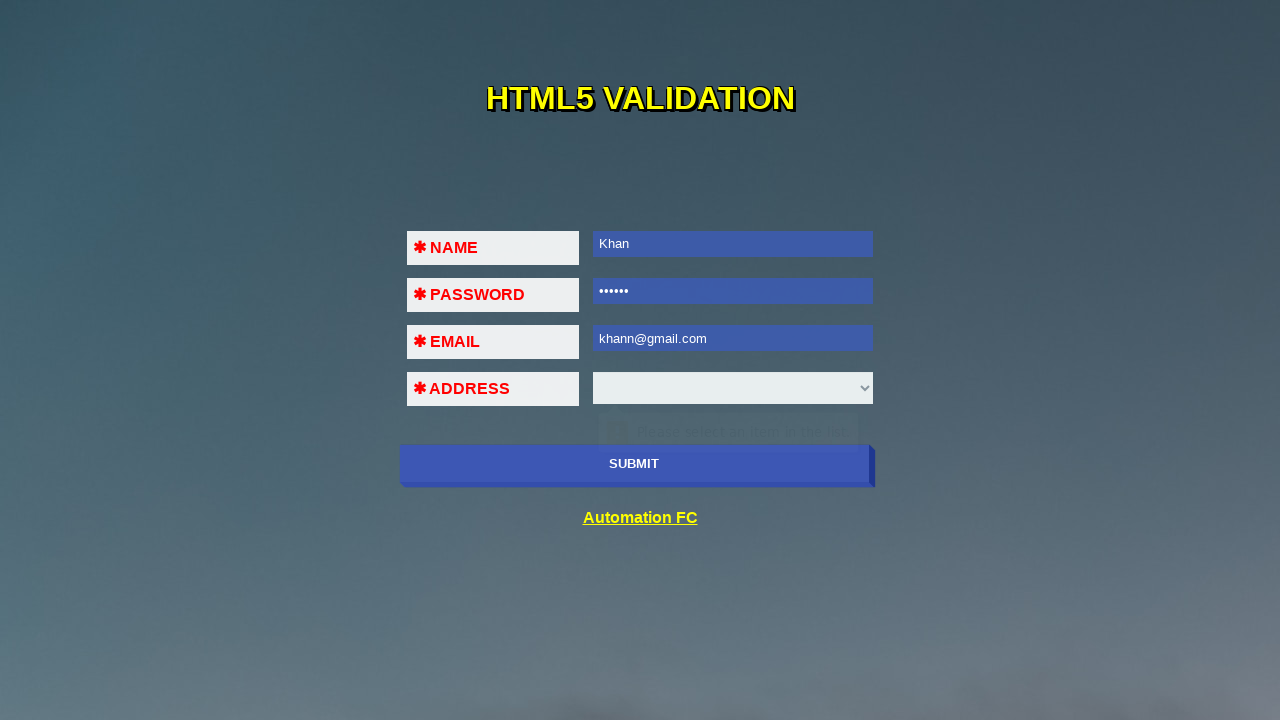

Selected 'HO CHI MINH' from dropdown on //select
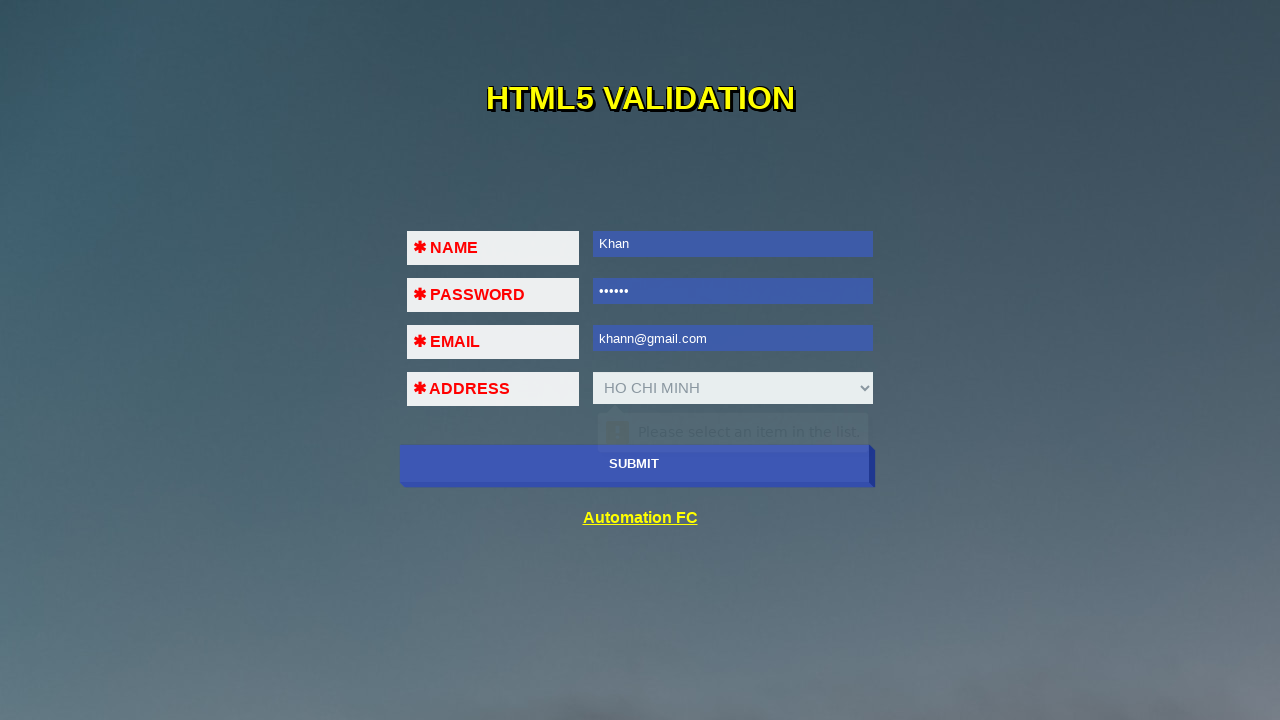

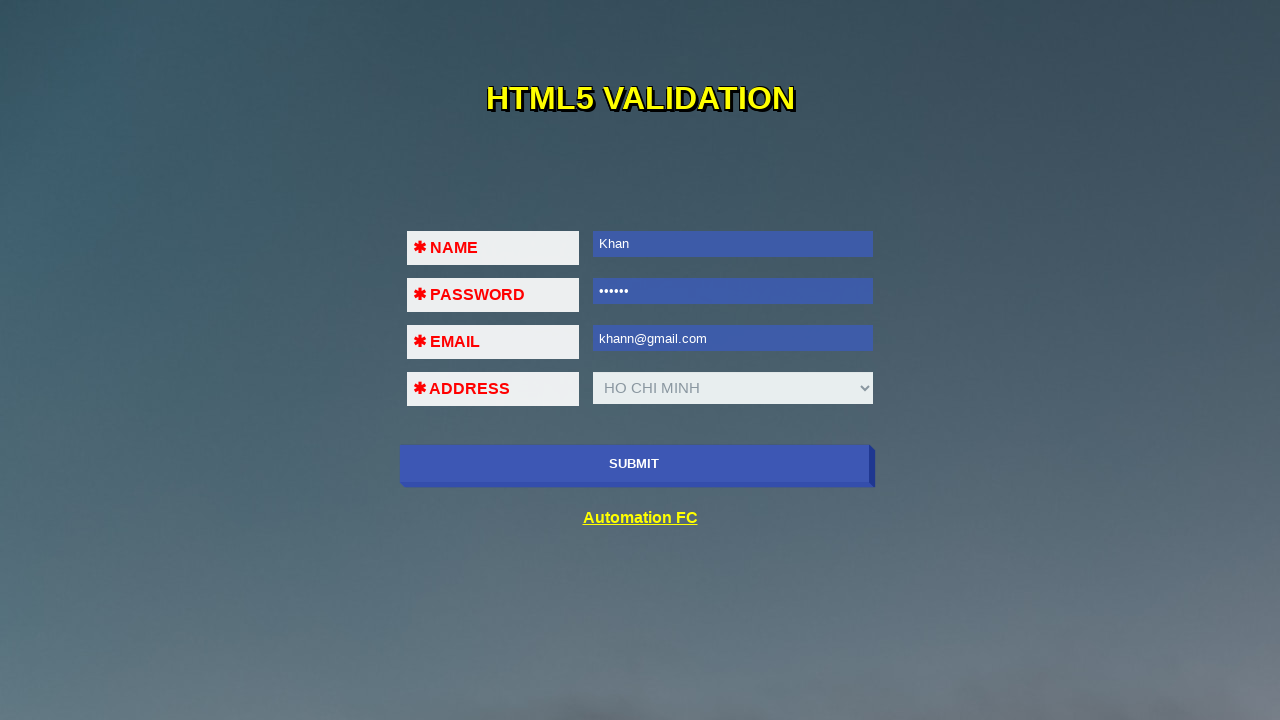